Tests handling of JavaScript alert popups by clicking a button that triggers an alert and accepting it

Starting URL: https://www.selenium.dev/documentation/webdriver/interactions/alerts/

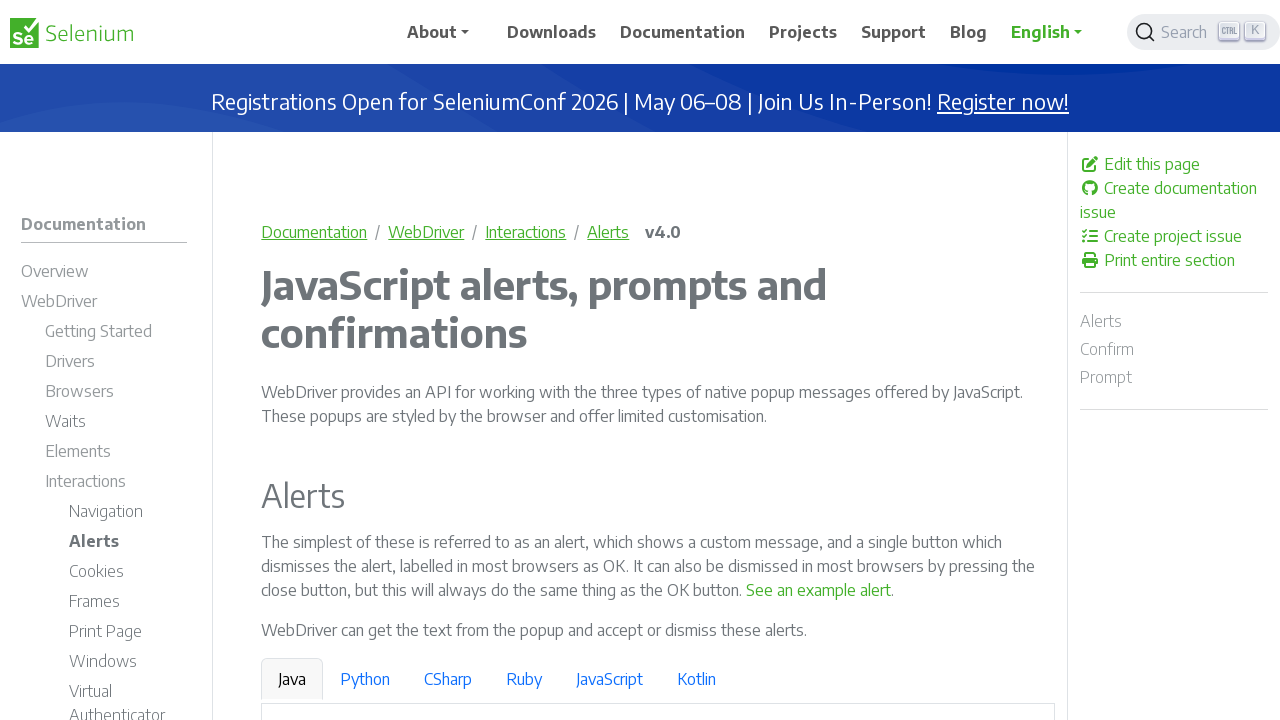

Set up dialog handler to automatically accept alerts
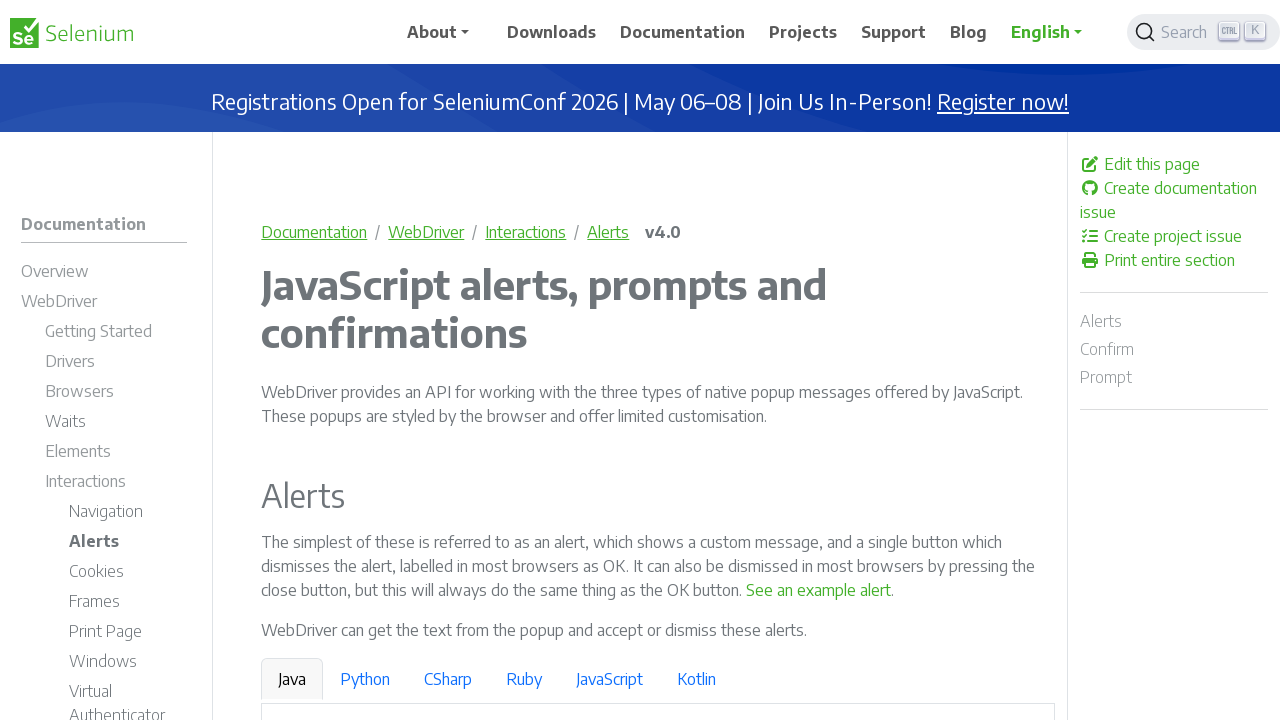

Clicked 'See an example alert' link to trigger the alert popup at (819, 590) on internal:text="See an example alert"s
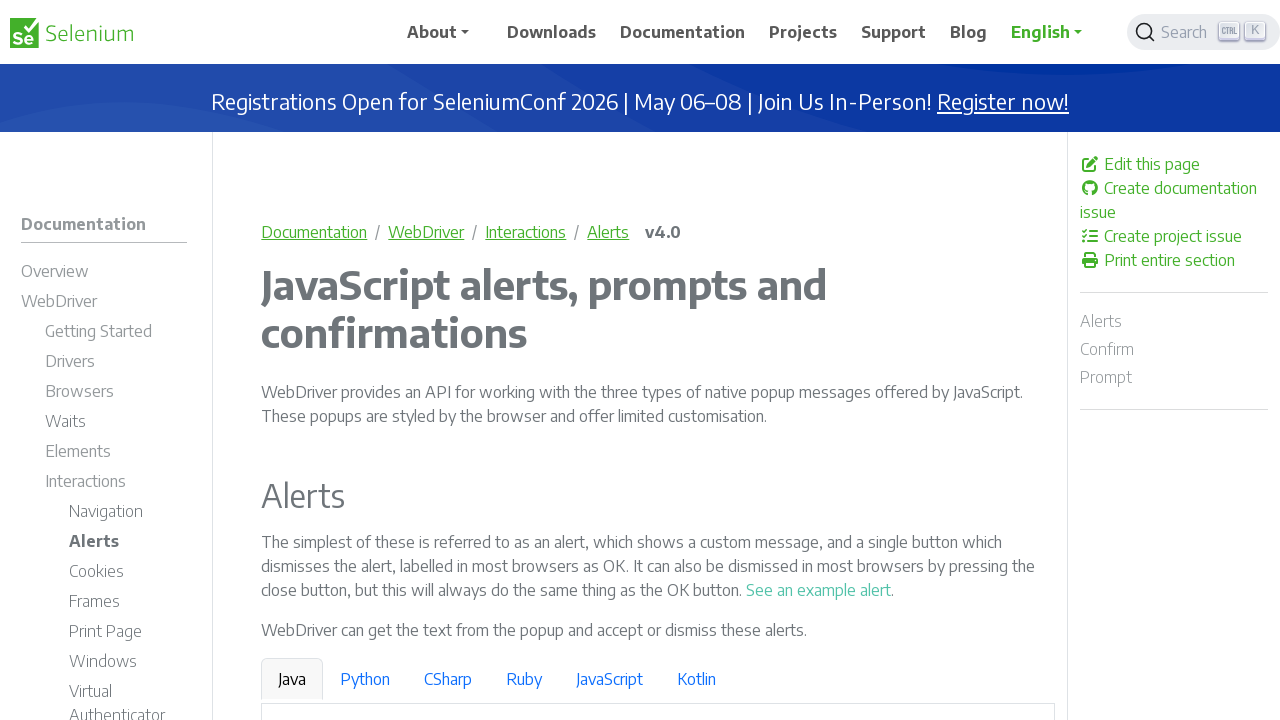

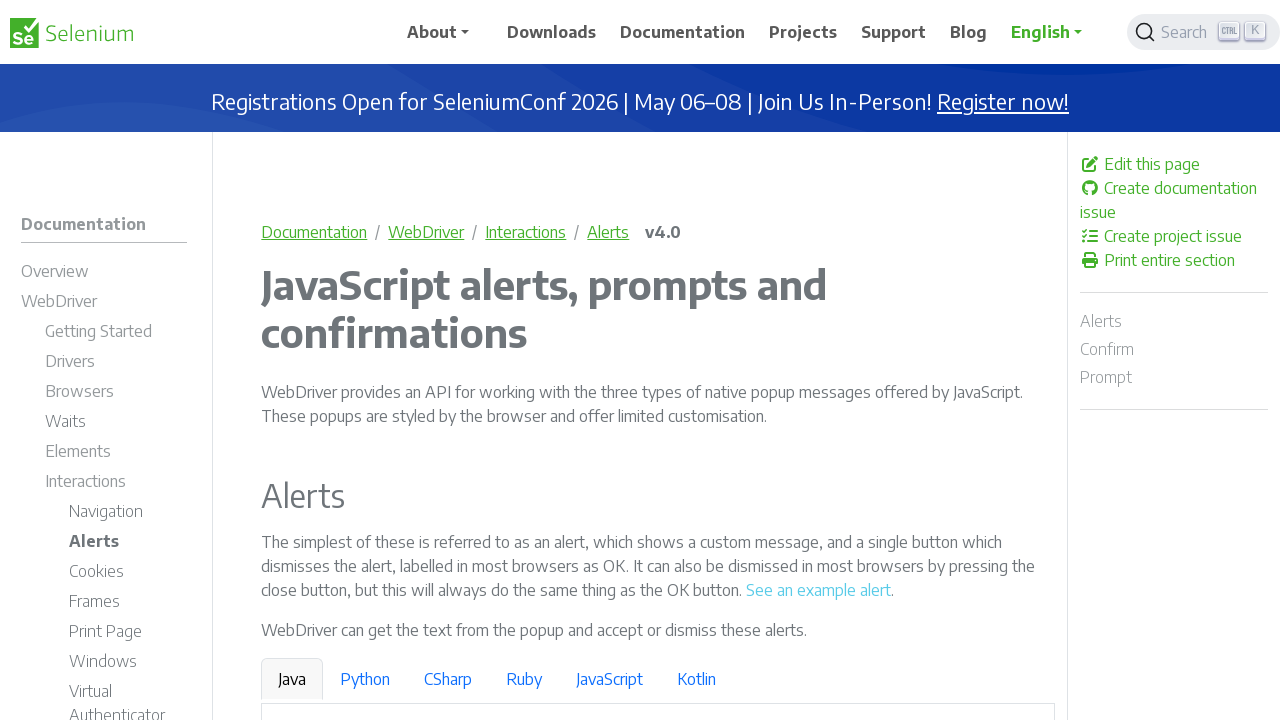